Tests search functionality on python.org by entering a search query and submitting it

Starting URL: http://www.python.org

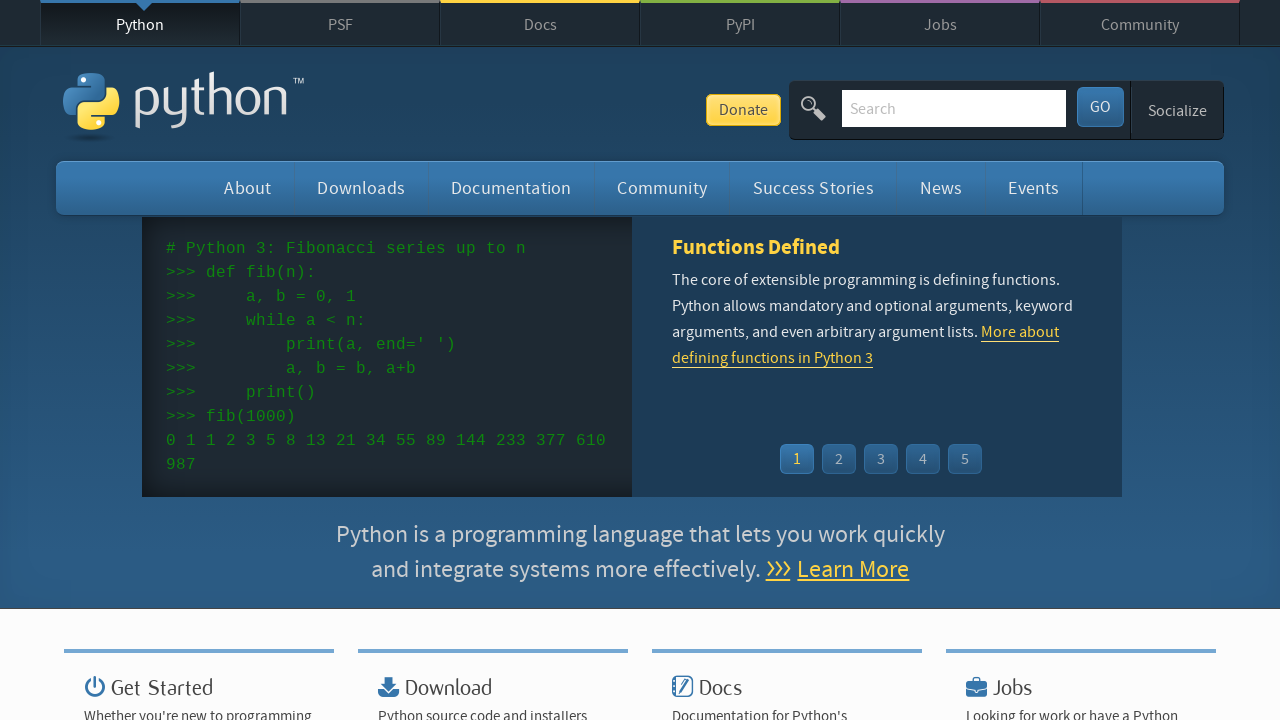

Located search field by ID selector
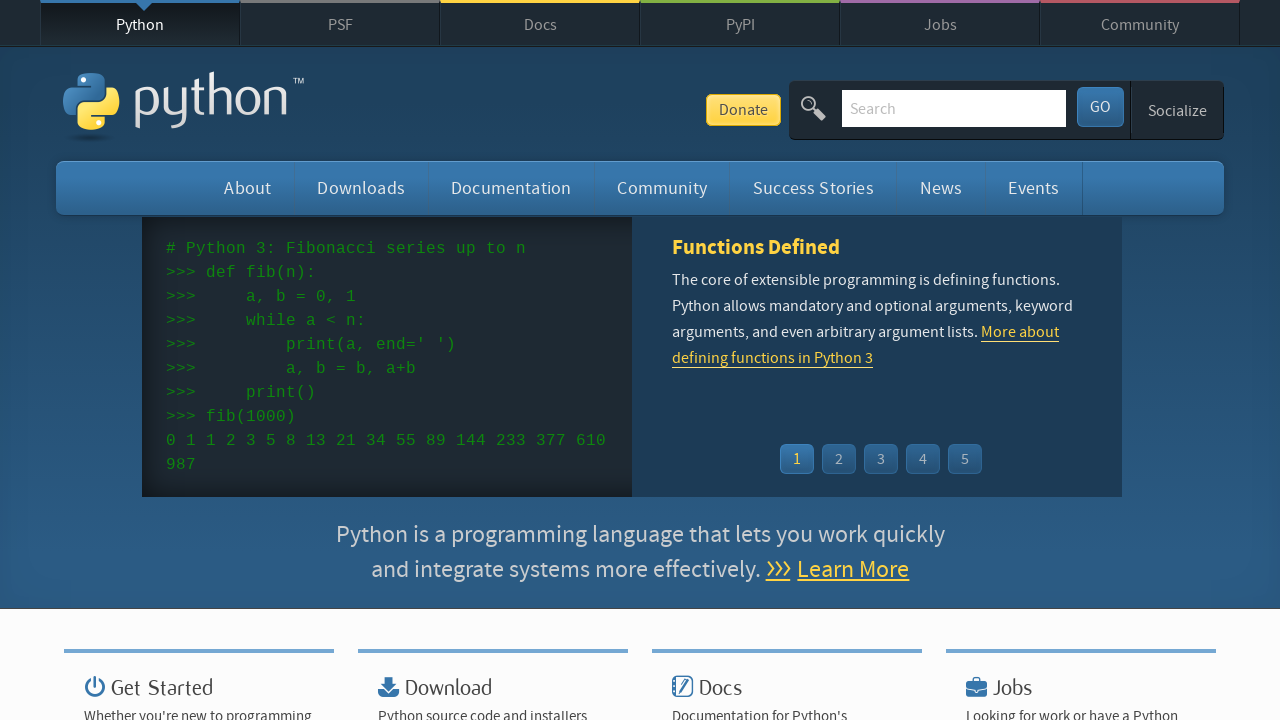

Entered search query 'python' into search field on #id-search-field
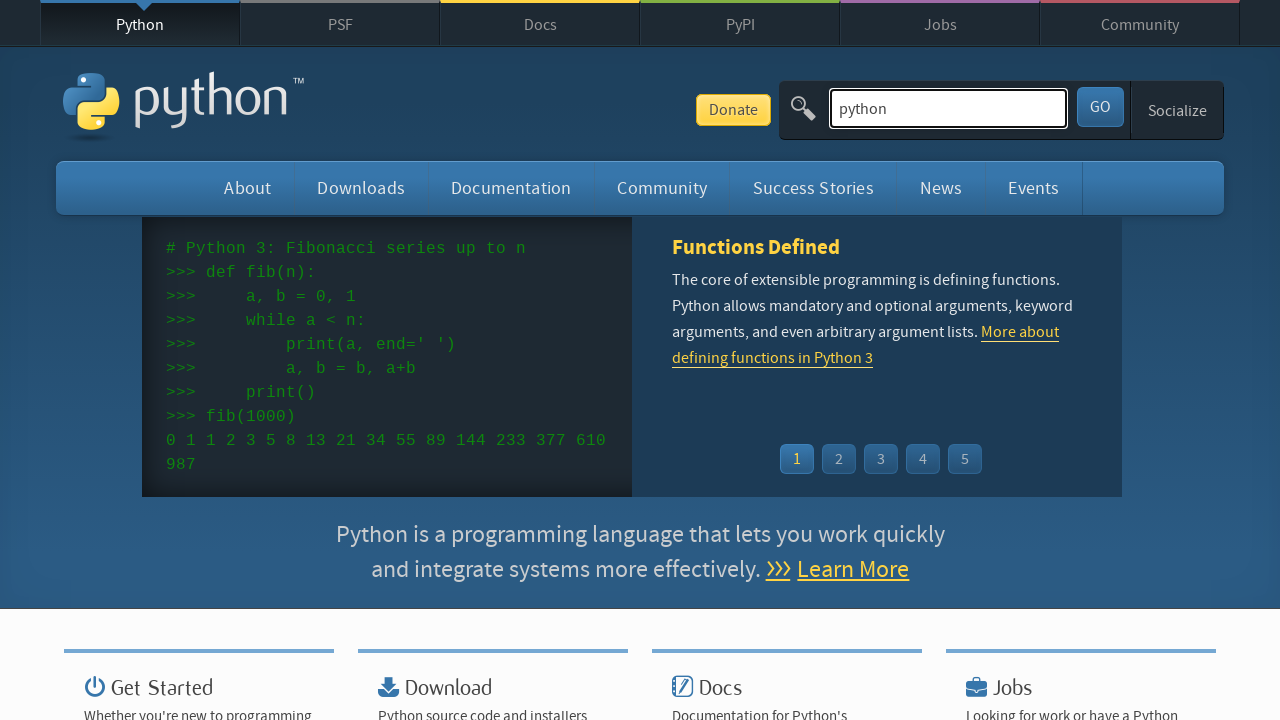

Submitted search query by pressing Enter on #id-search-field
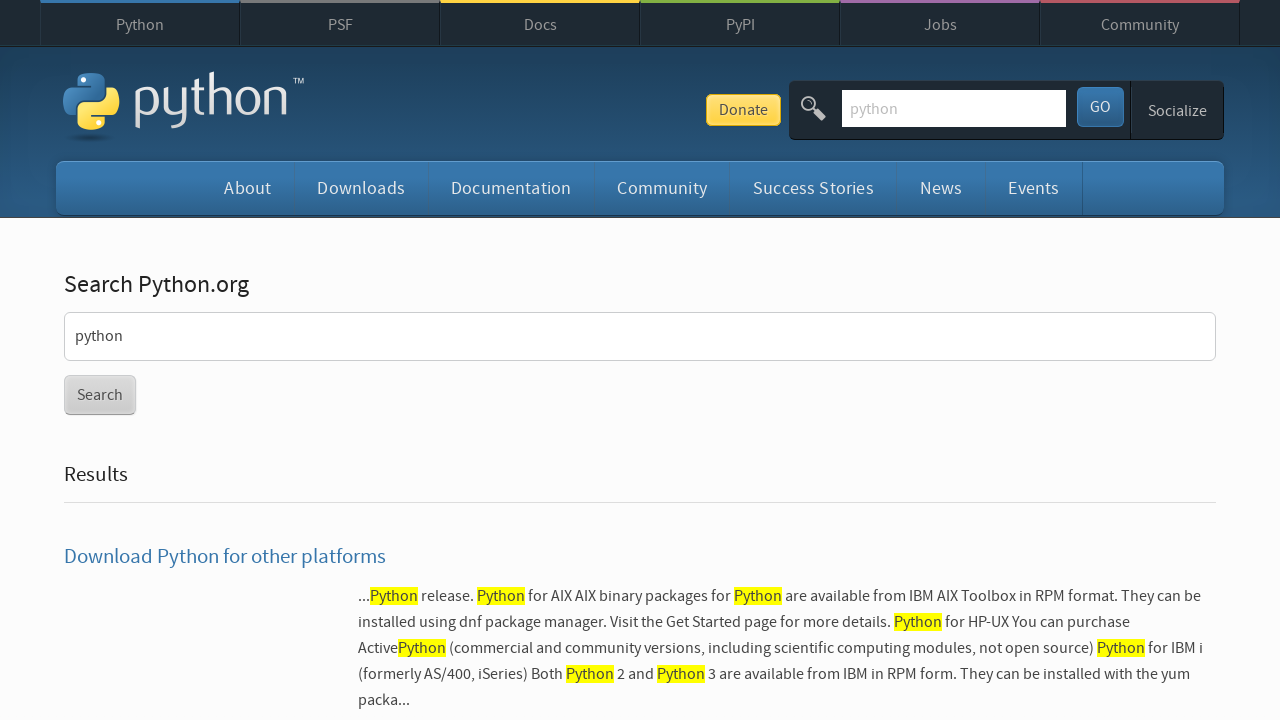

Search results page loaded successfully
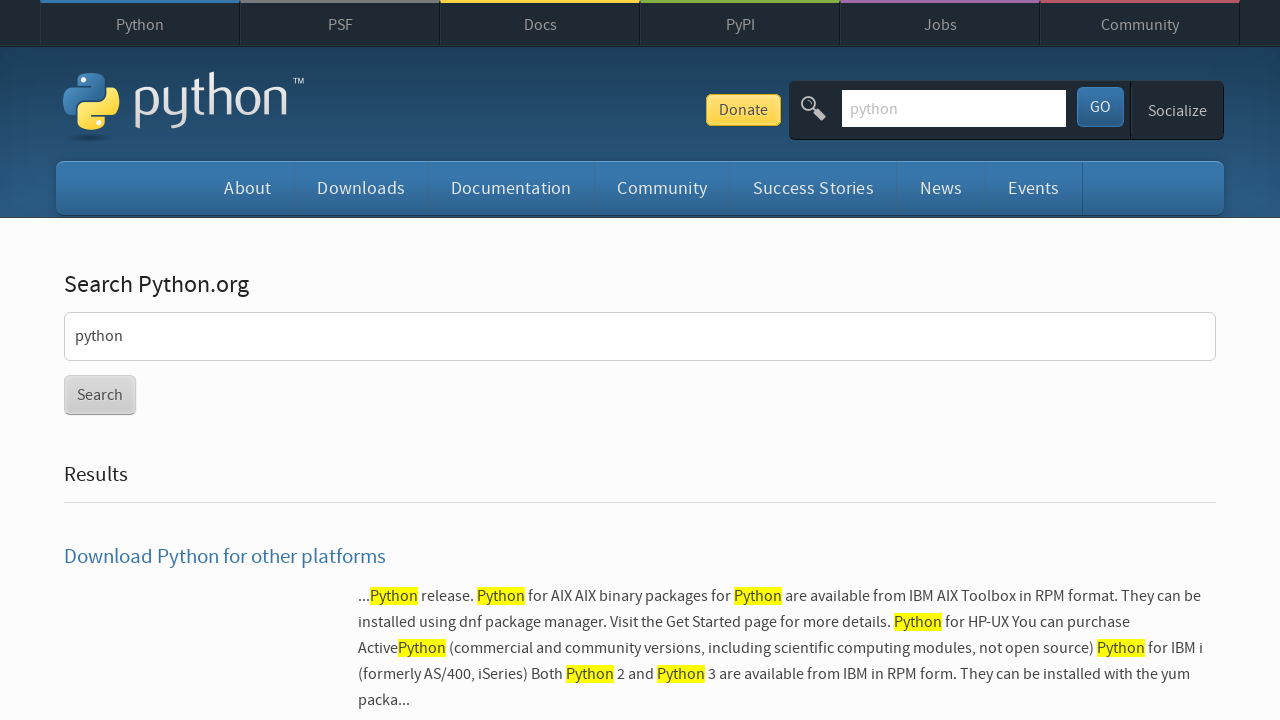

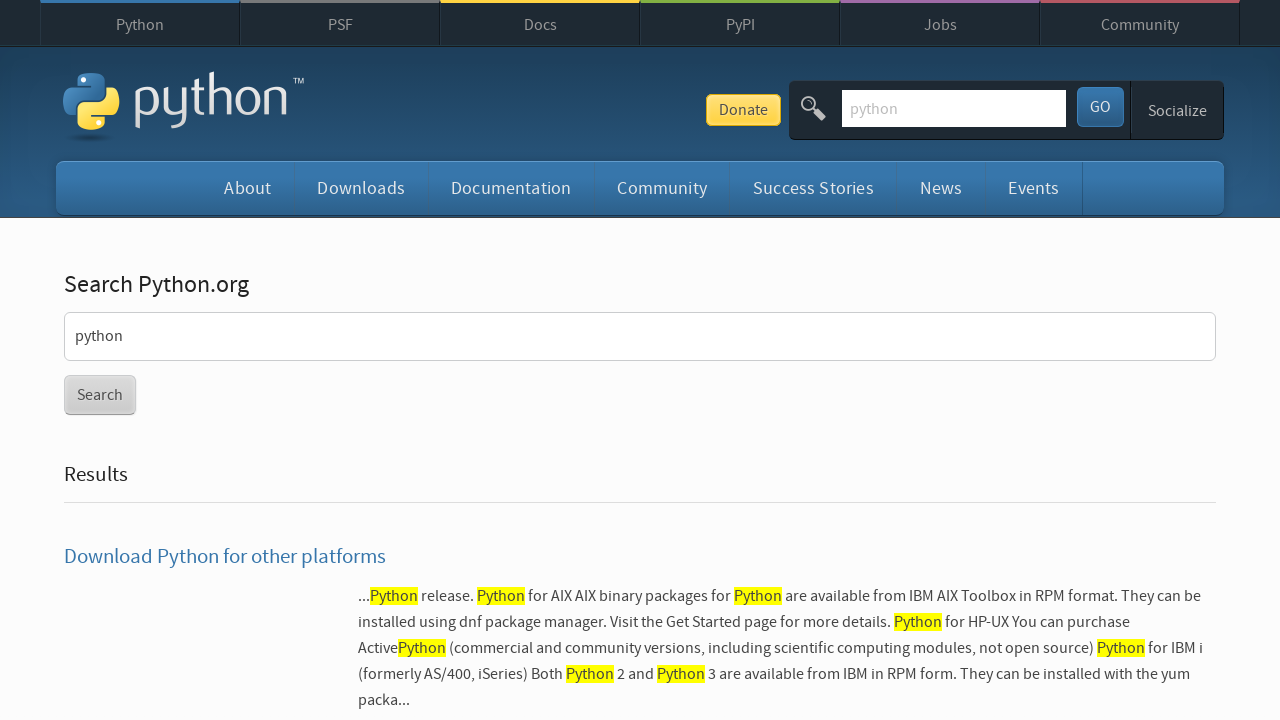